Tests the disappearing elements functionality by refreshing the page until the number of menu elements changes, verifying that elements dynamically appear/disappear on page refresh.

Starting URL: https://the-internet.herokuapp.com/disappearing_elements

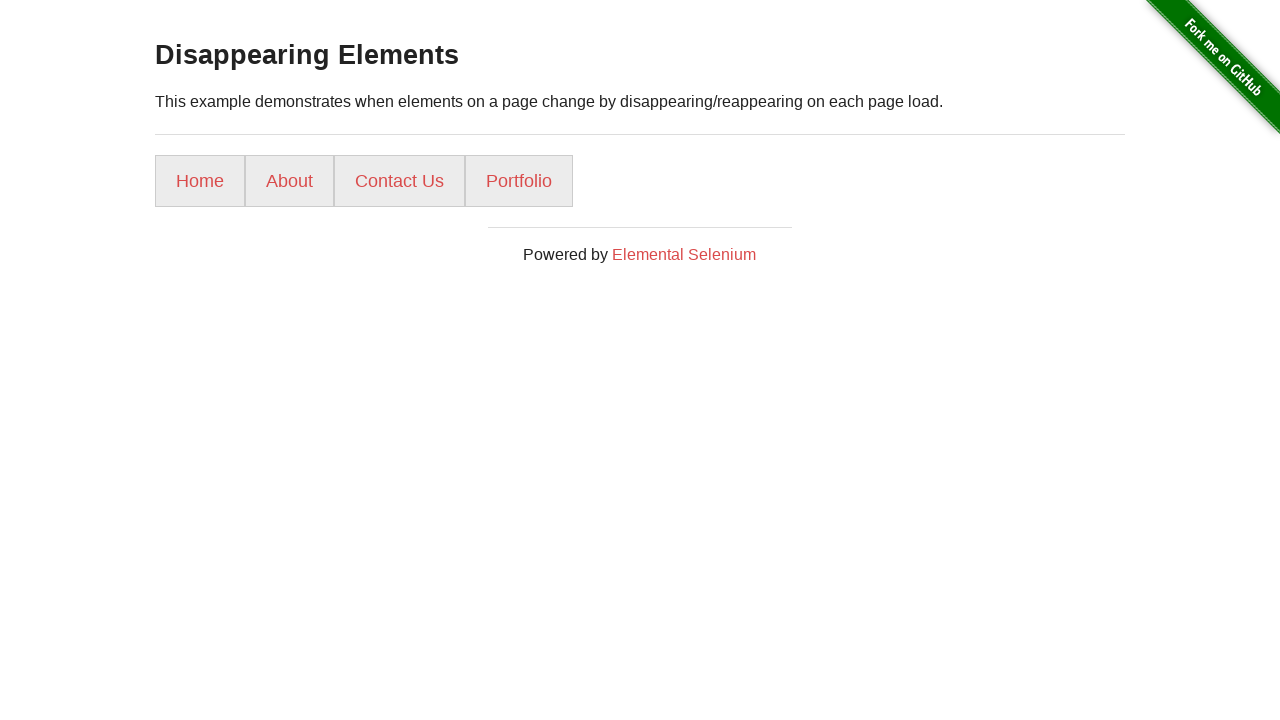

Retrieved initial list of menu elements
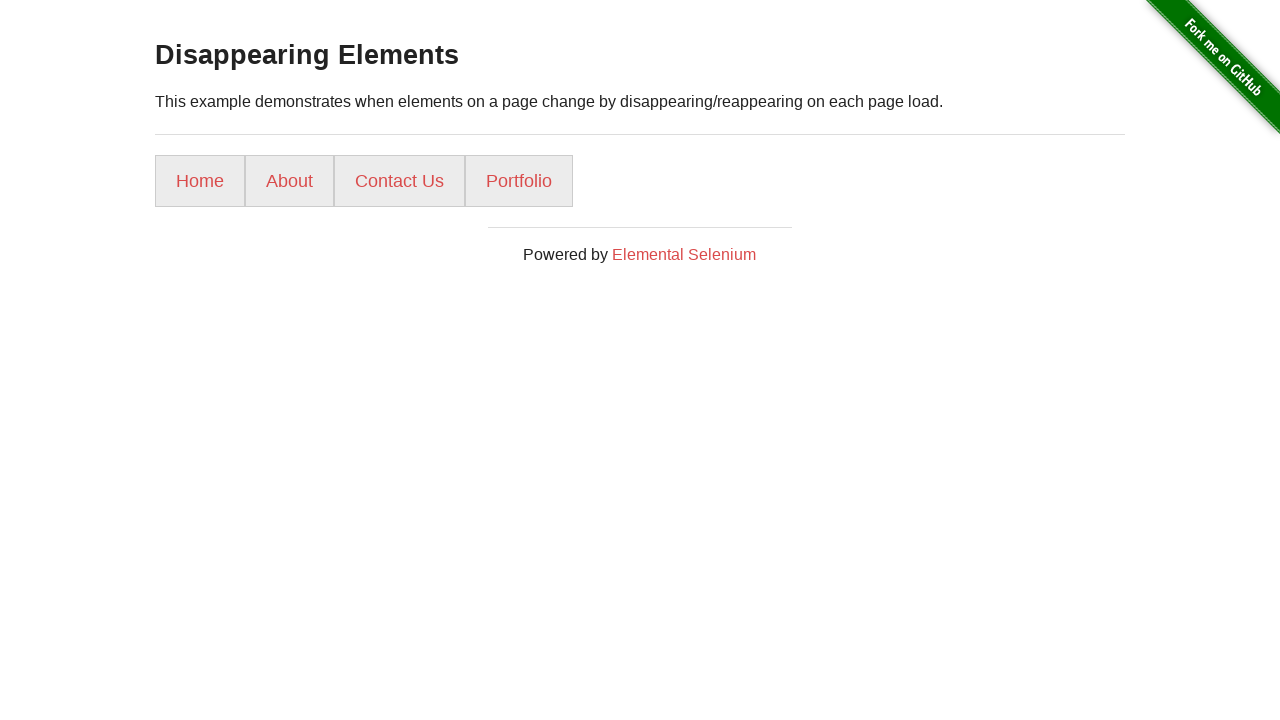

Initial menu element count: 4
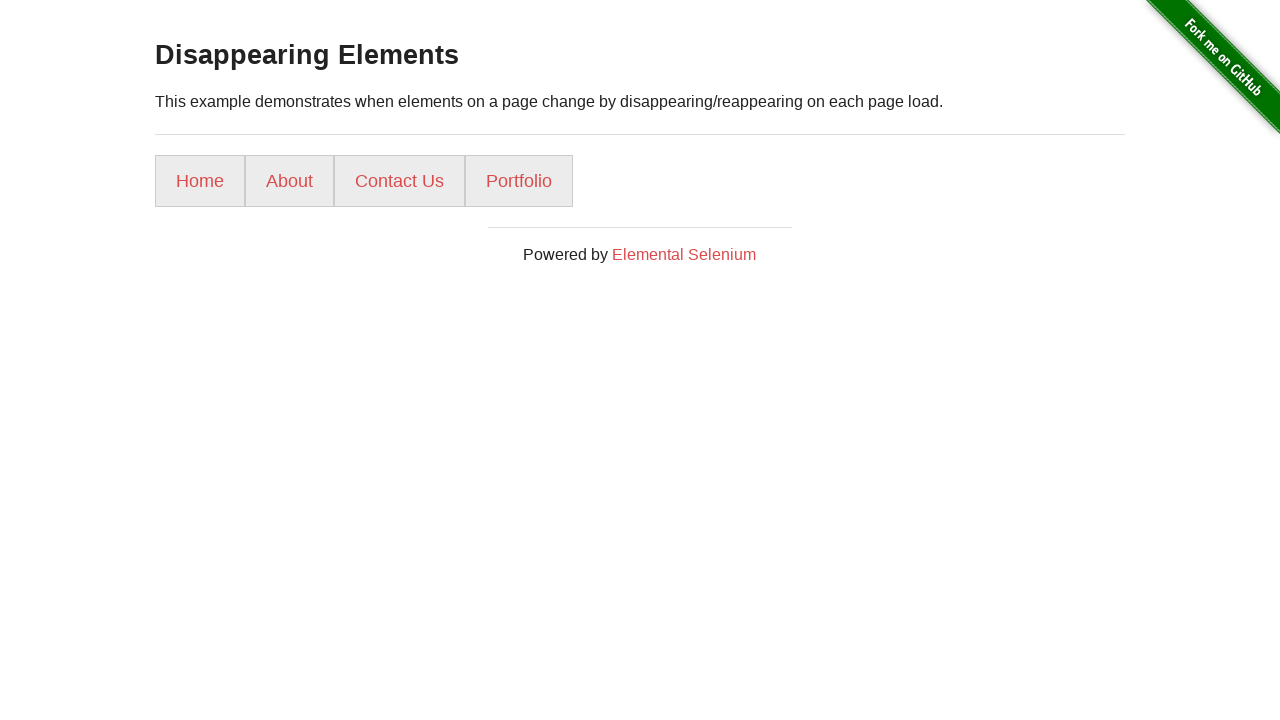

Refreshed page (attempt 1/10)
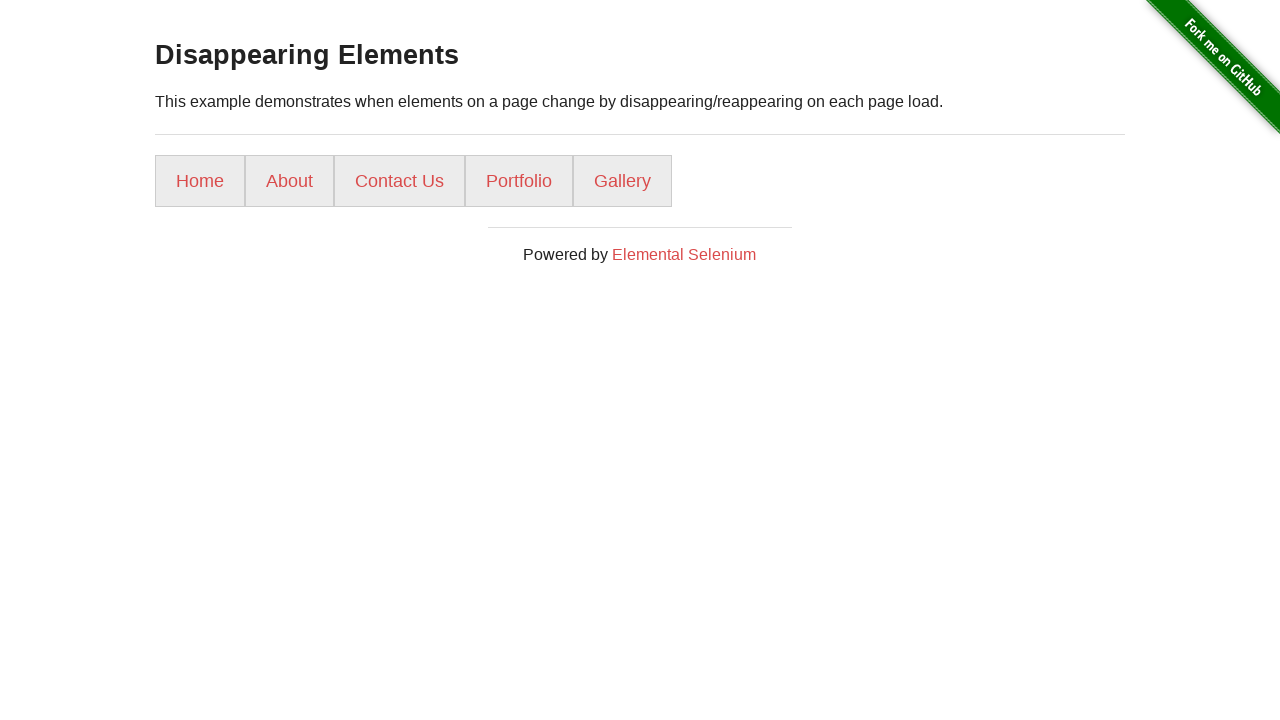

Waited for menu elements to load after refresh
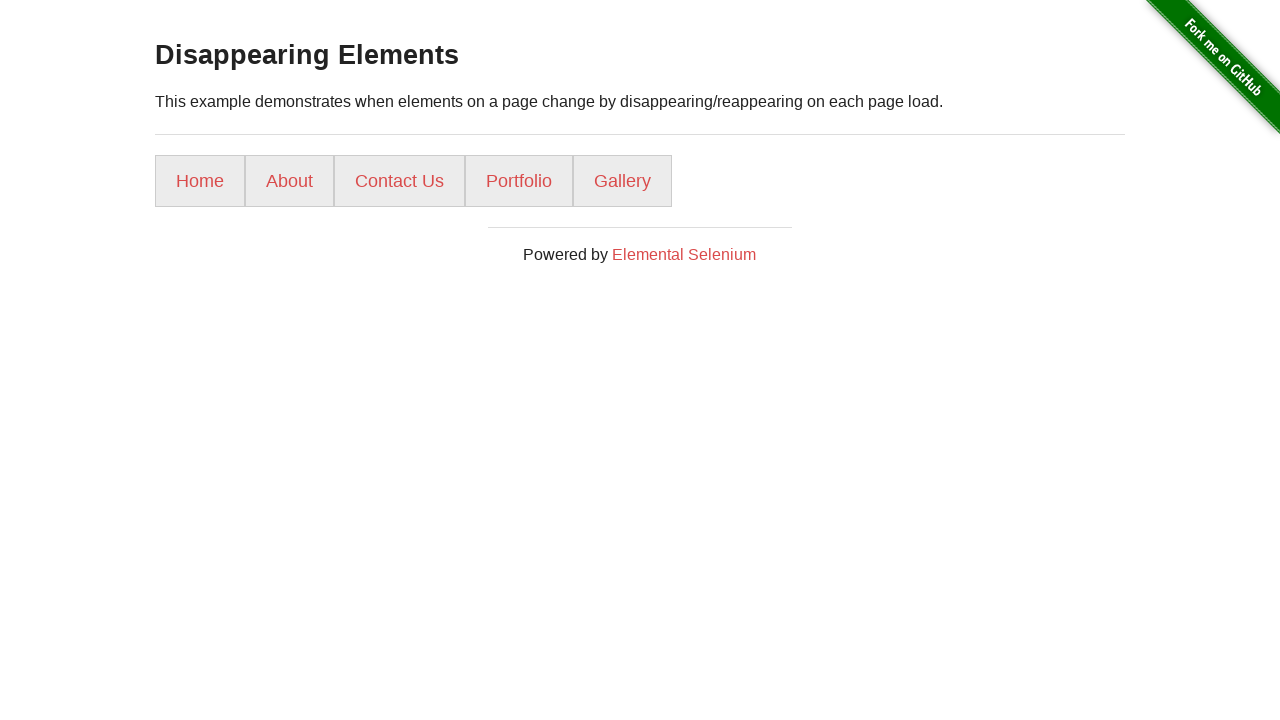

Retrieved current list of menu elements
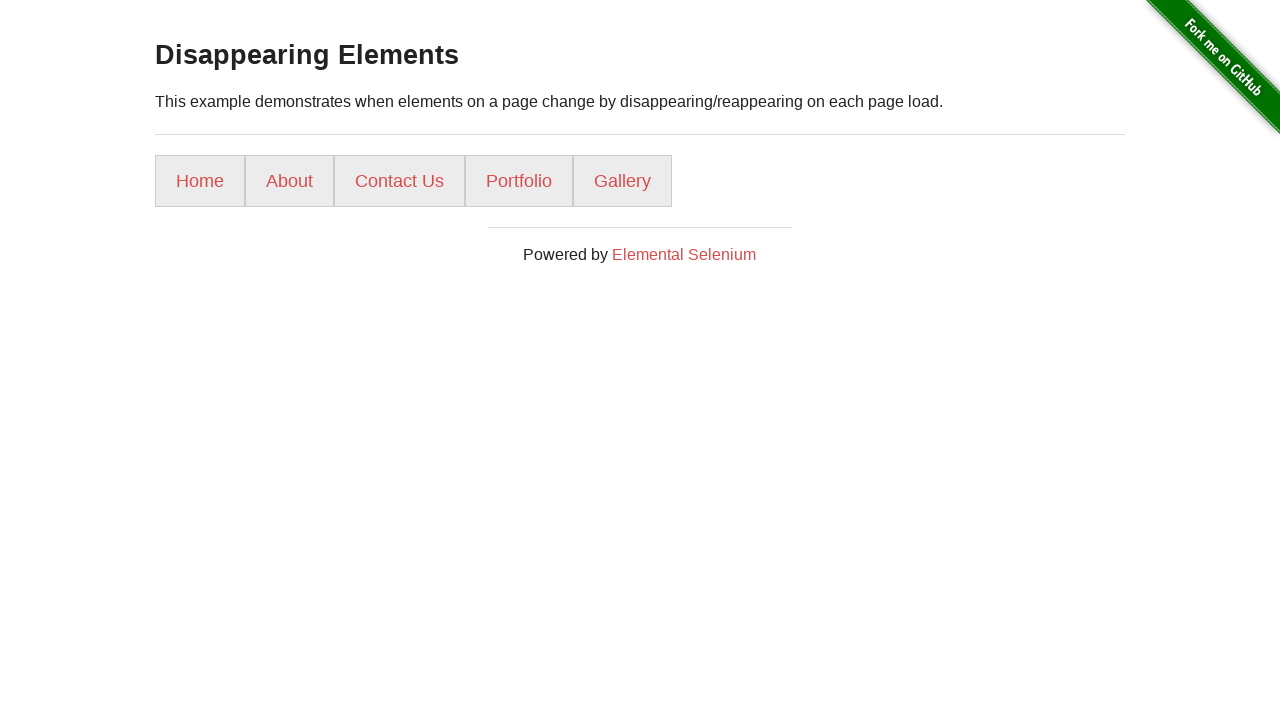

Current menu element count: 5
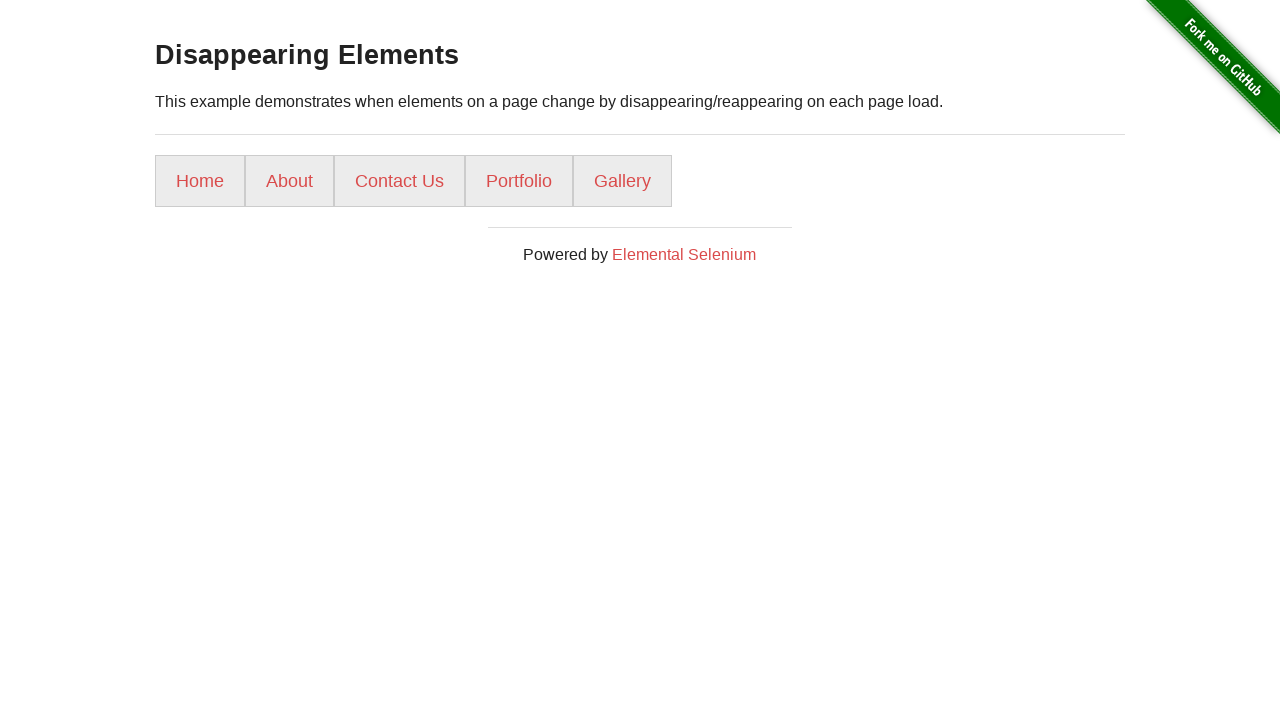

Element count changed from 4 to 5, stopping refresh attempts
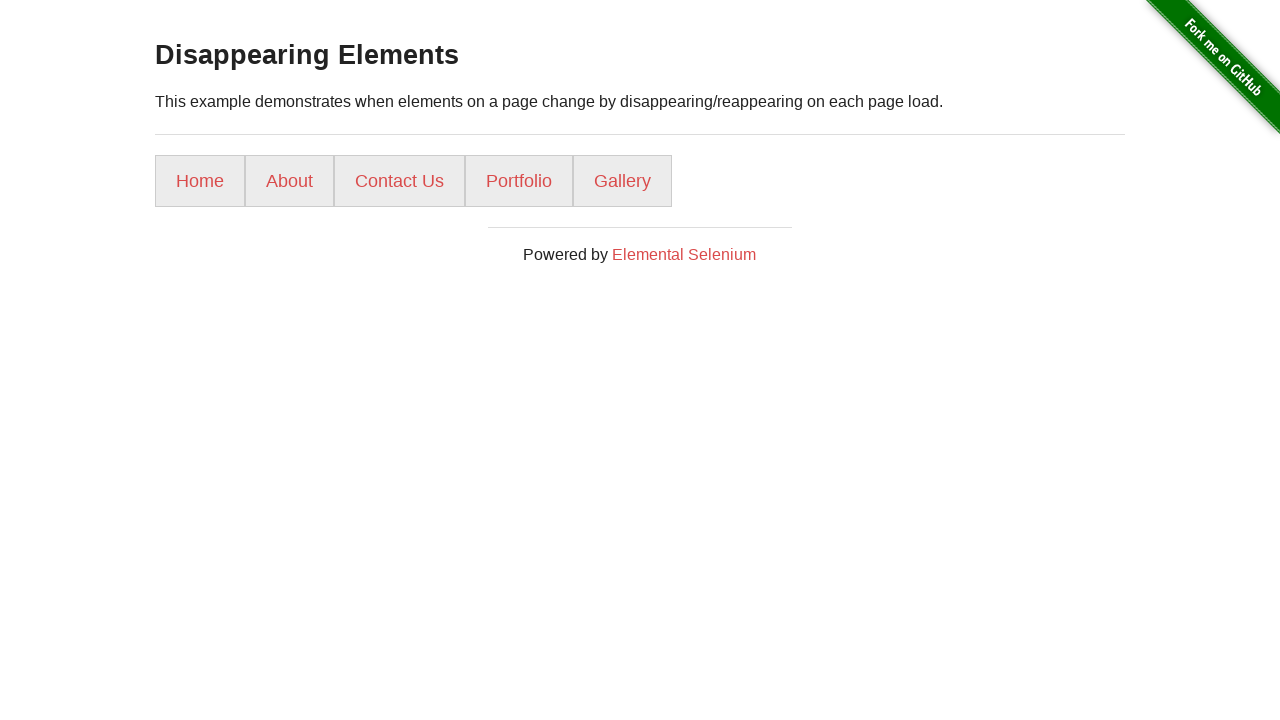

Retrieved final list of menu elements for verification
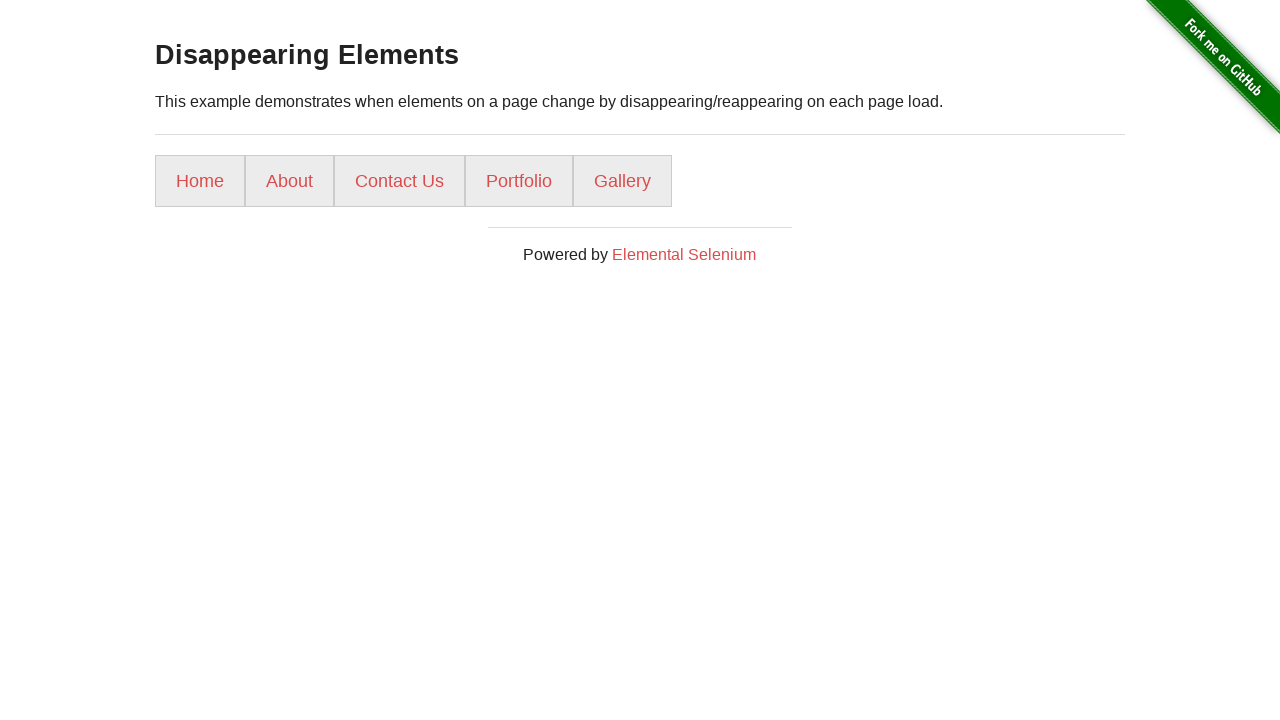

Assertion passed: Final count (5) differs from initial count (4)
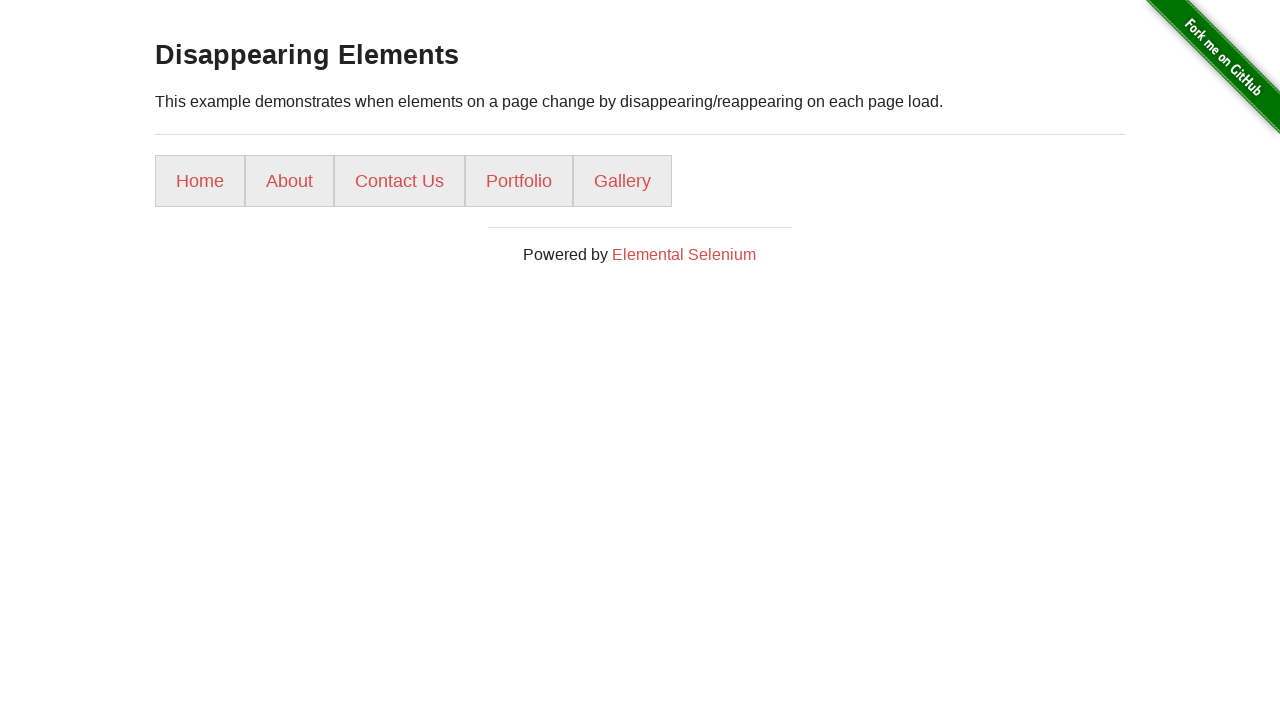

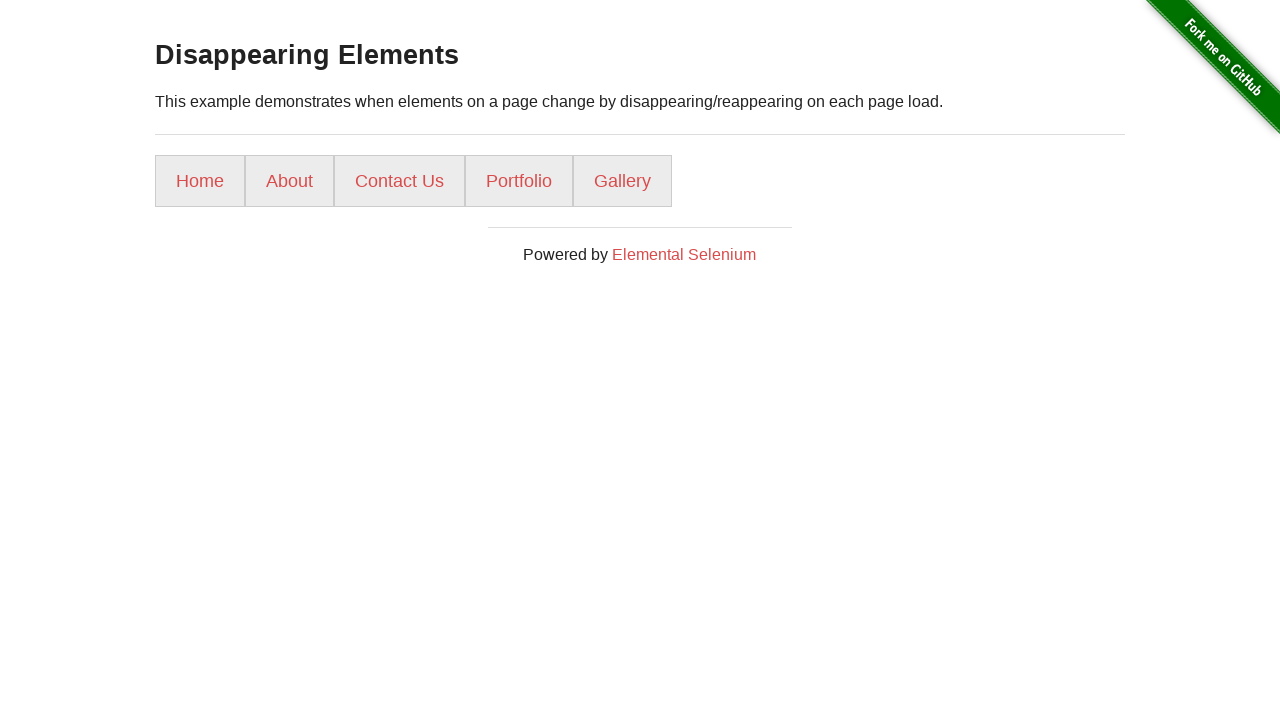